Tests a dropdown element on a demo page by verifying the dropdown is present and can be interacted with

Starting URL: https://the-internet.herokuapp.com/dropdown

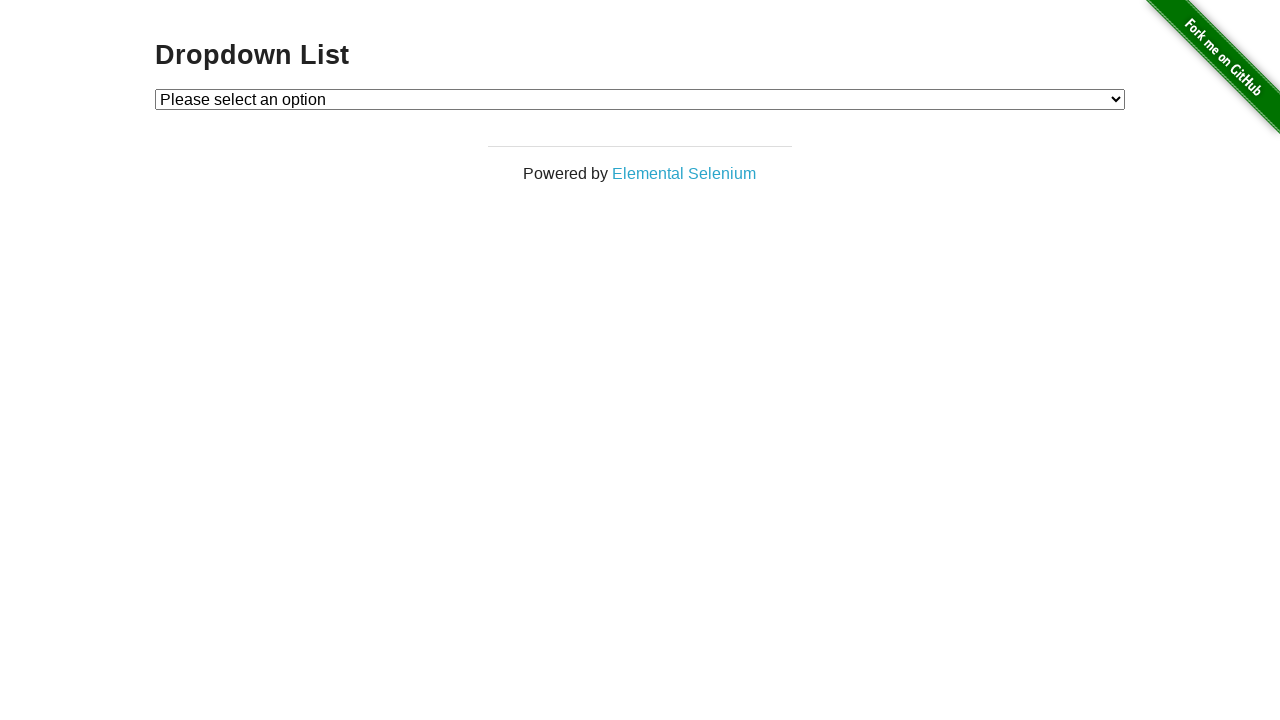

Dropdown element loaded and is visible
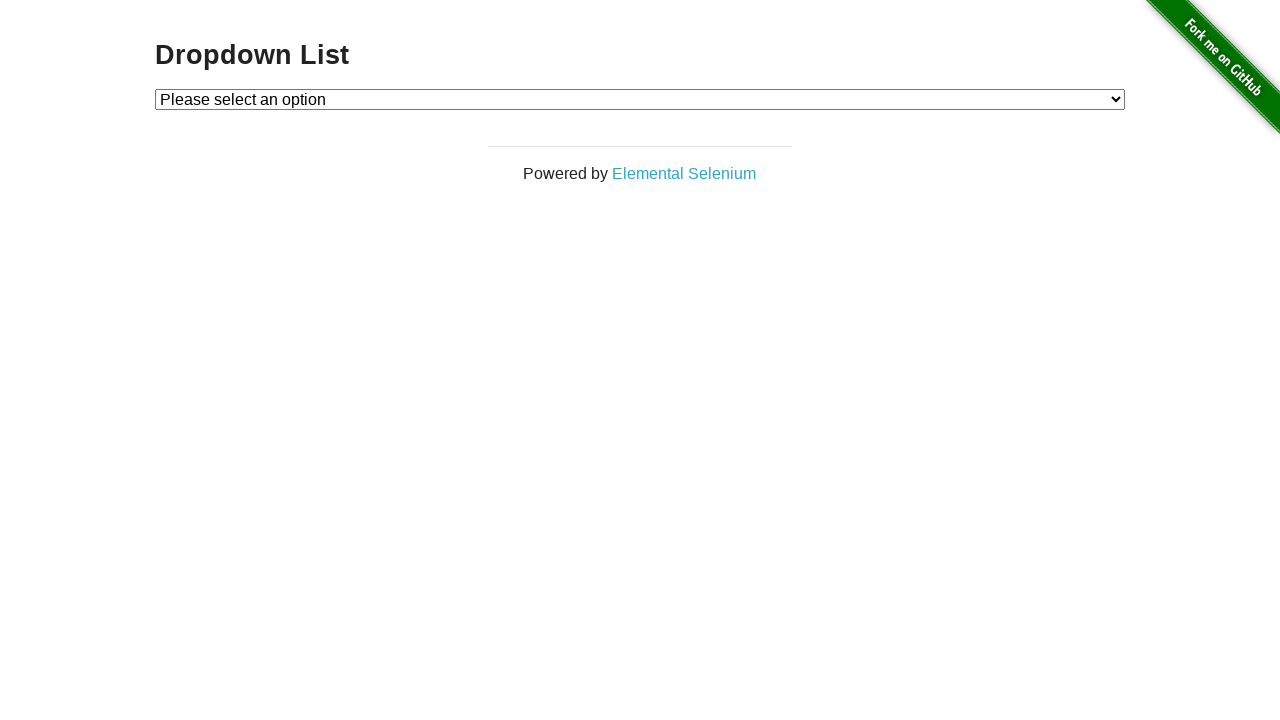

Selected option '1' from the dropdown on #dropdown
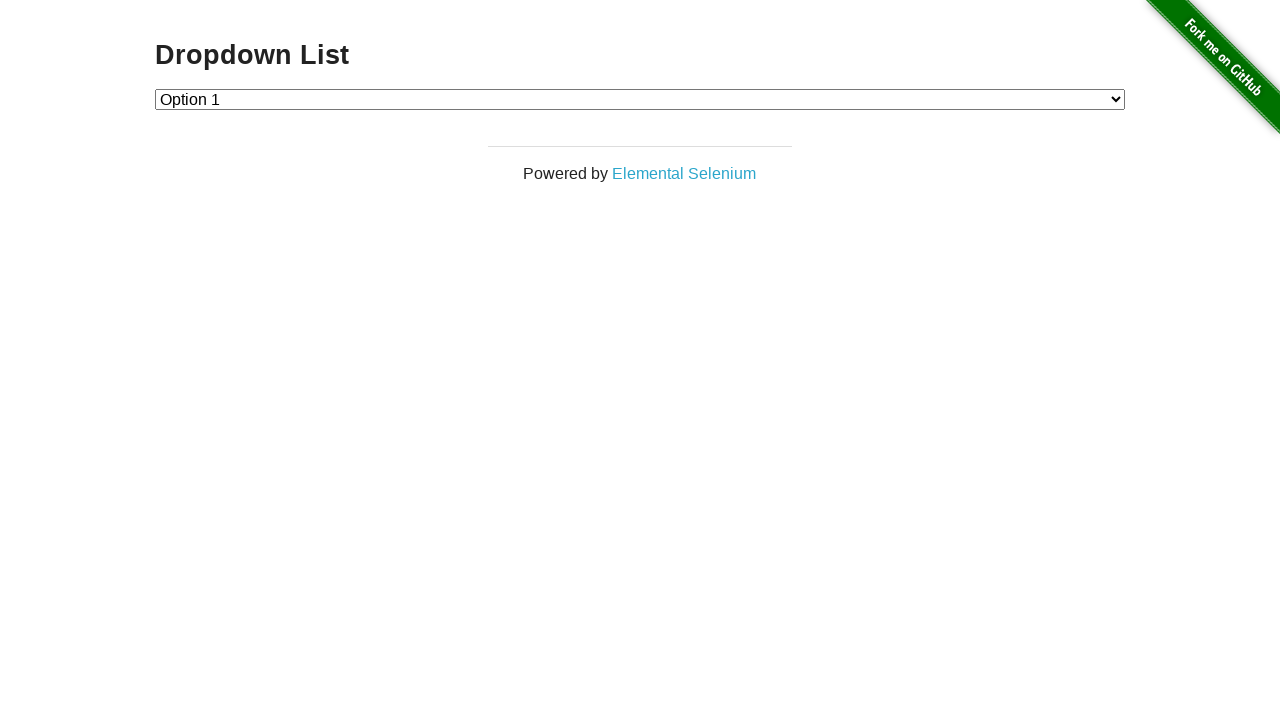

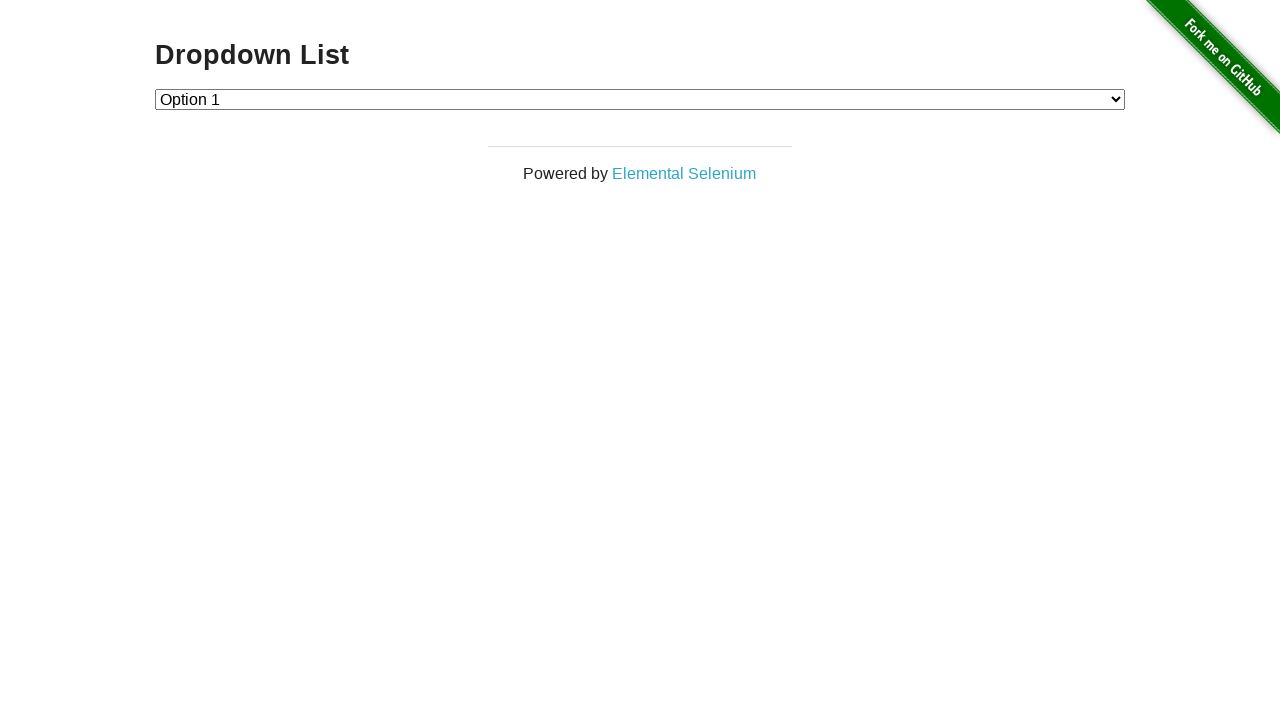